Tests deposit functionality by entering an amount and submitting

Starting URL: https://www.globalsqa.com/angularJs-protractor/BankingProject/#/login

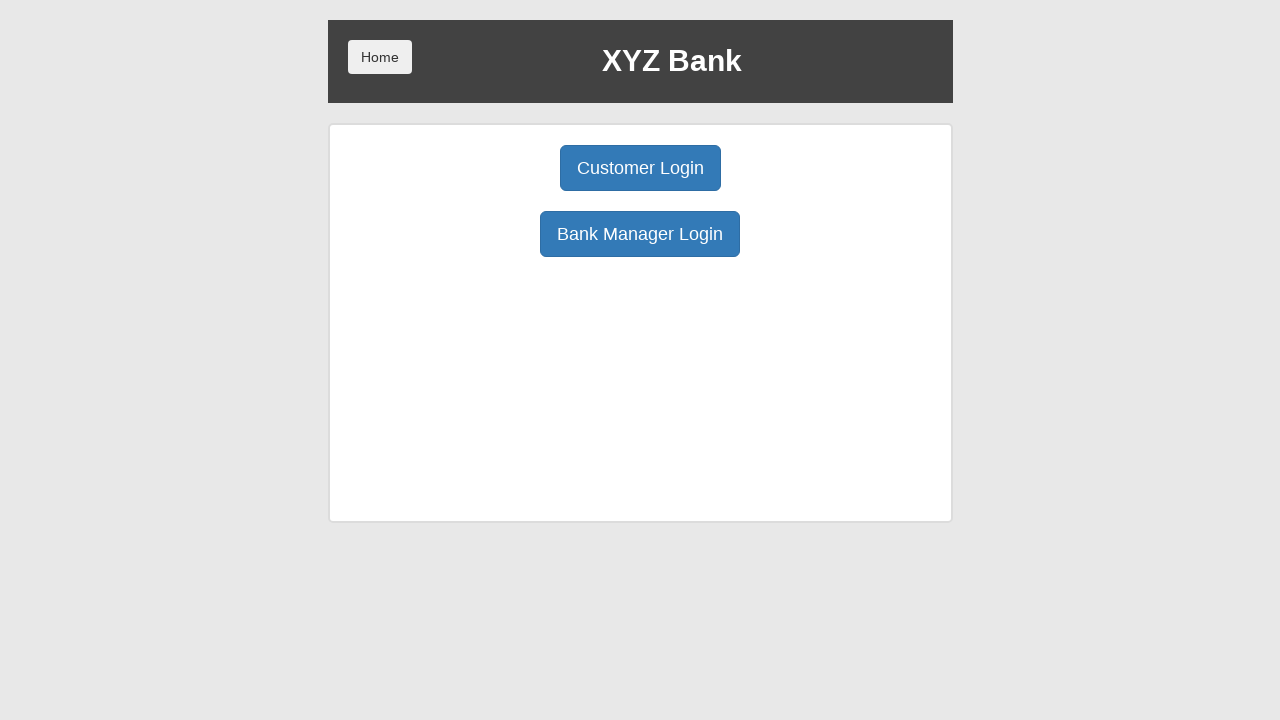

Clicked Customer Login button at (640, 168) on button:has-text('Customer Login')
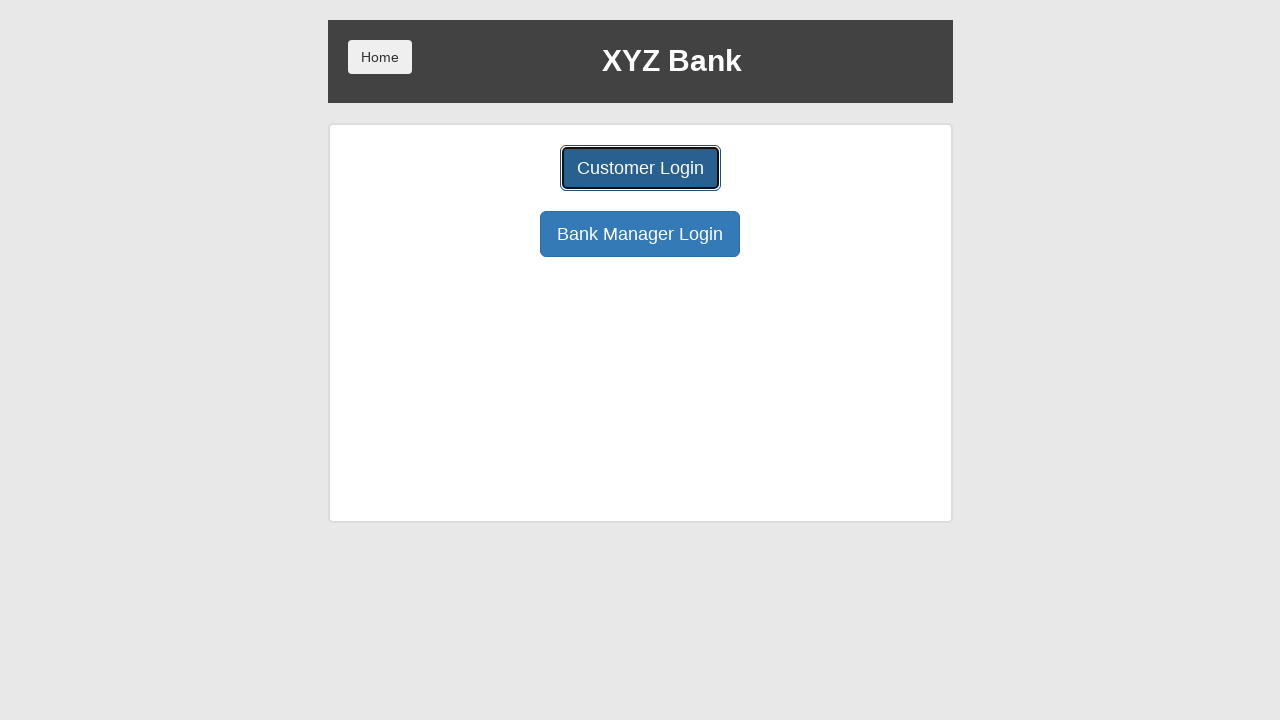

Selected Hermoine Granger from user dropdown on #userSelect
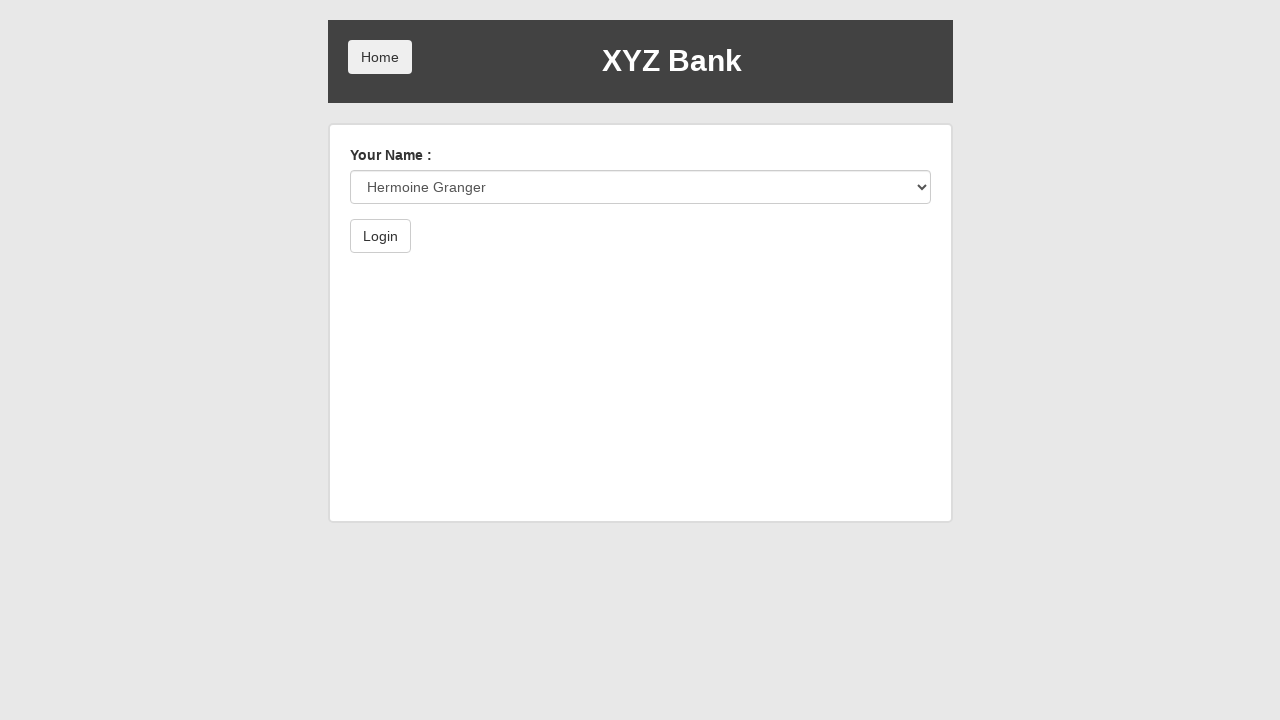

Clicked Login button to authenticate at (380, 236) on xpath=/html/body/div/div/div[2]/div/form/button
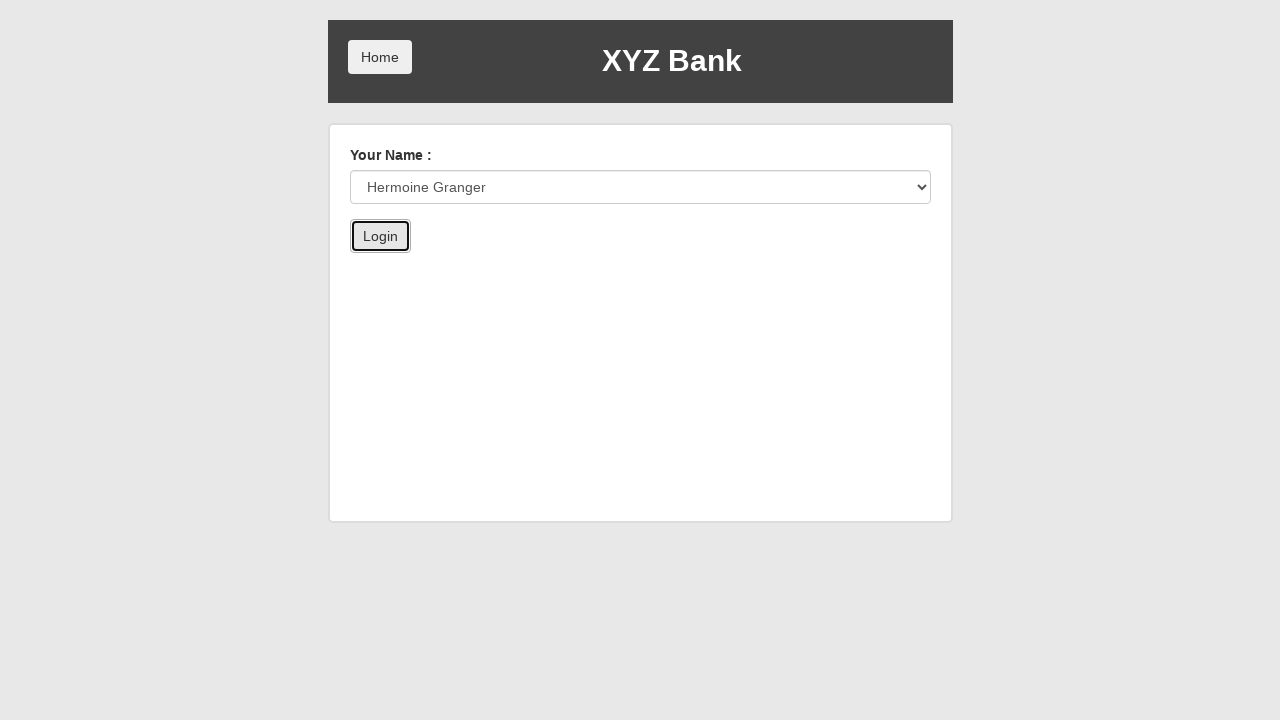

Clicked Deposit button at (652, 264) on xpath=/html/body/div/div/div[2]/div/div[3]/button[2]
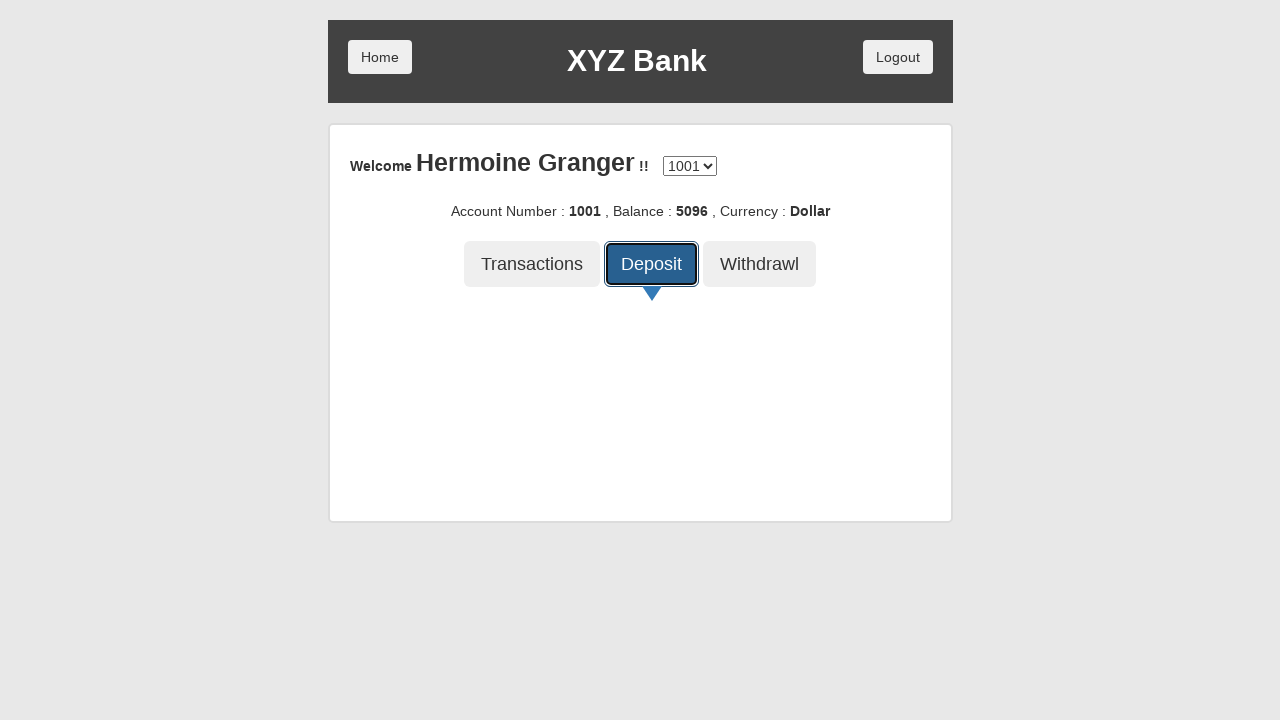

Entered deposit amount of 500 on xpath=/html/body/div/div/div[2]/div/div[4]/div/form/div/input
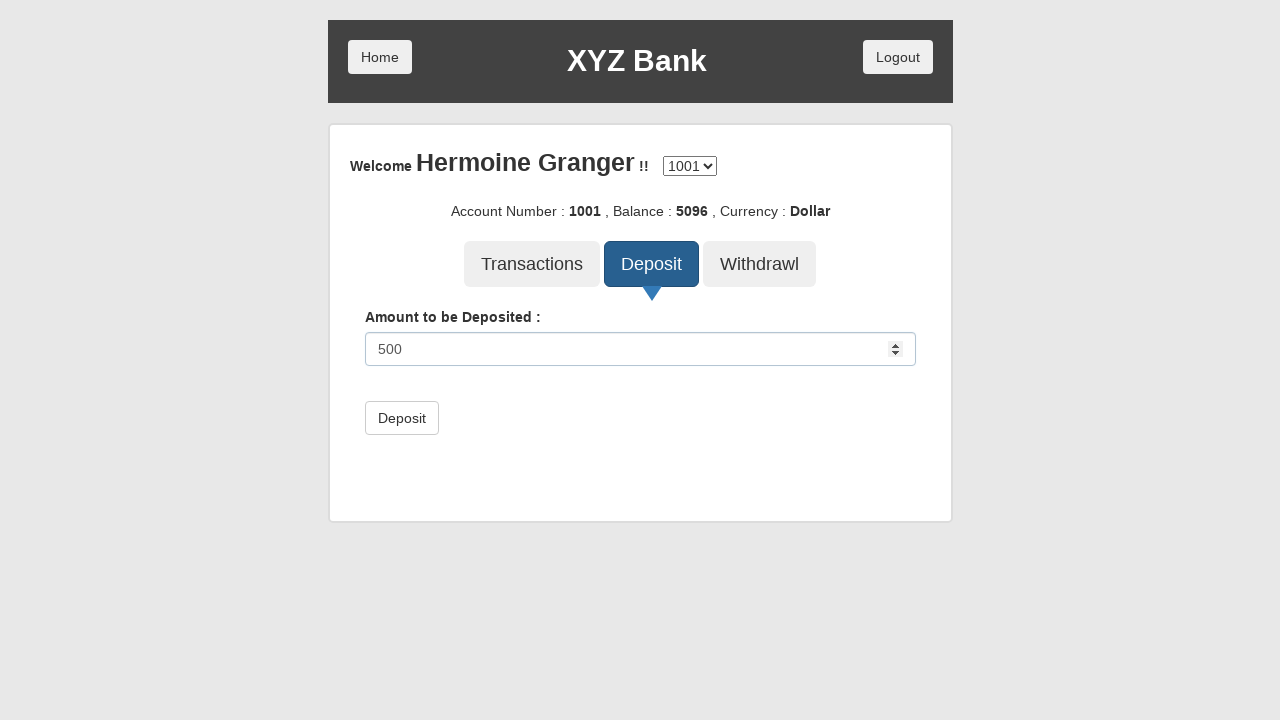

Clicked submit button to confirm deposit at (402, 418) on xpath=/html/body/div/div/div[2]/div/div[4]/div/form/button
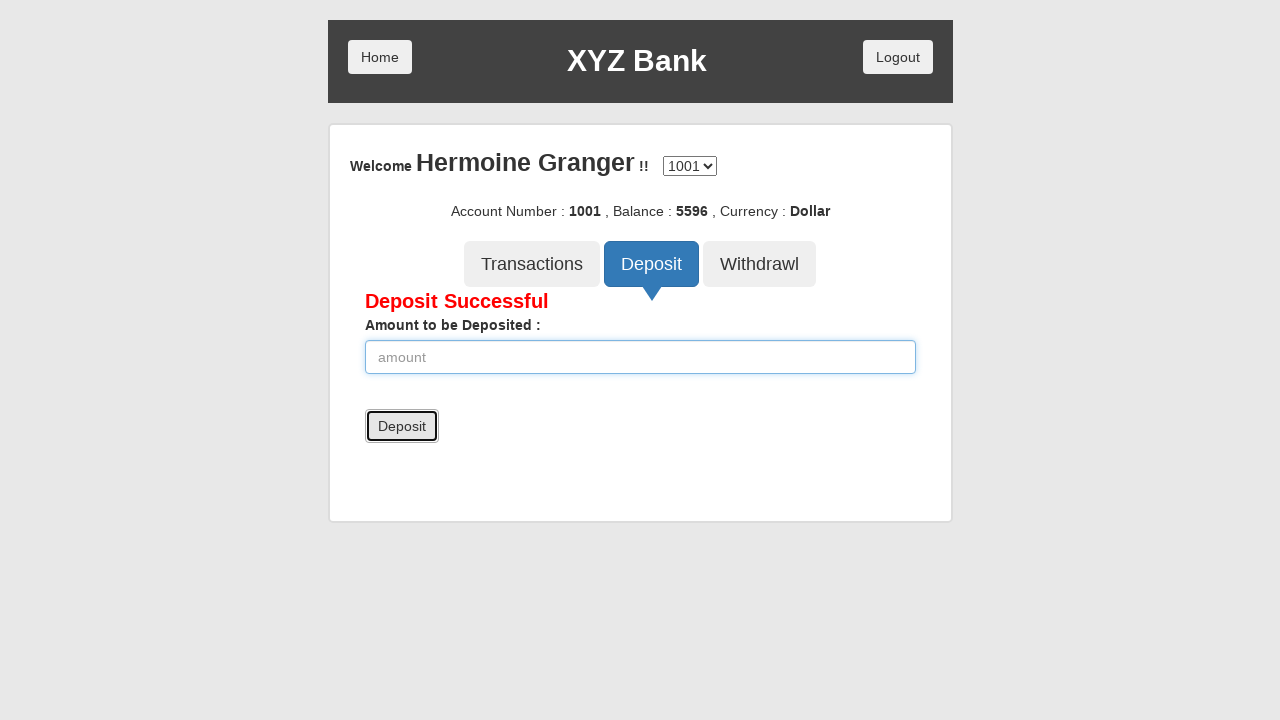

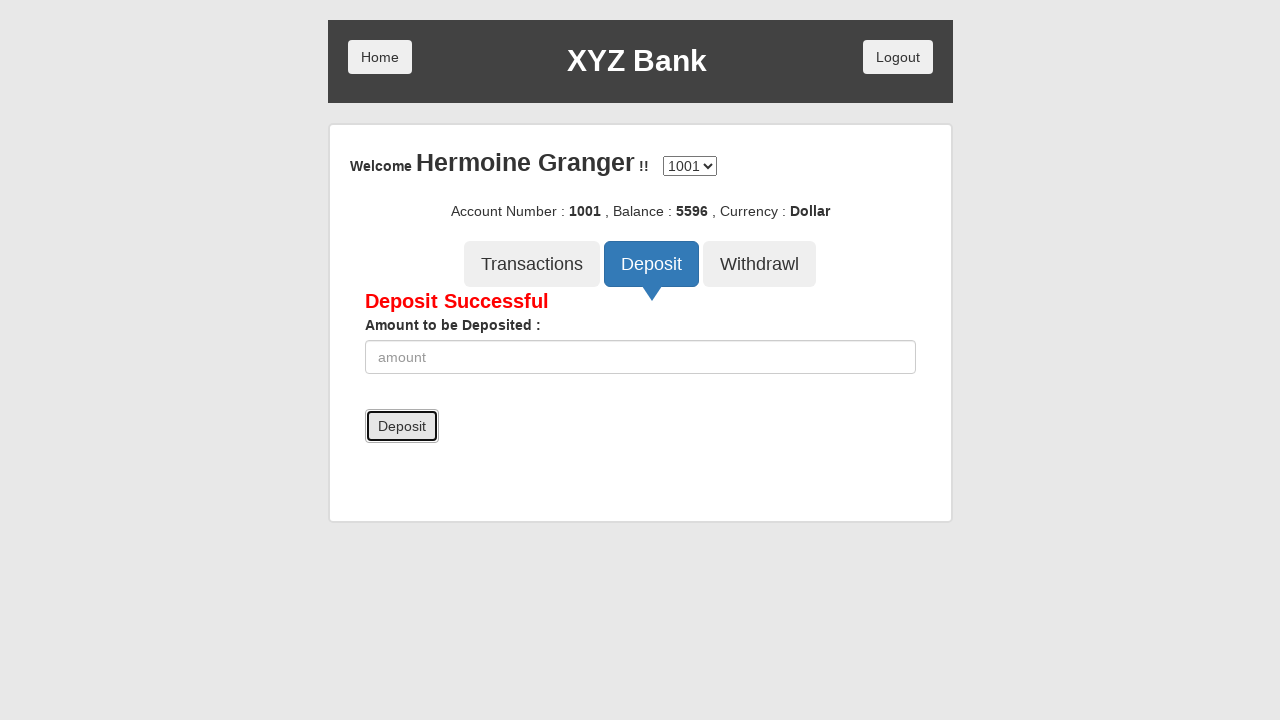